Tests a practice form by checking a checkbox, selecting a gender option, filling a password field, submitting the form, then navigating to a shop page and adding a product to cart

Starting URL: https://rahulshettyacademy.com/angularpractice/

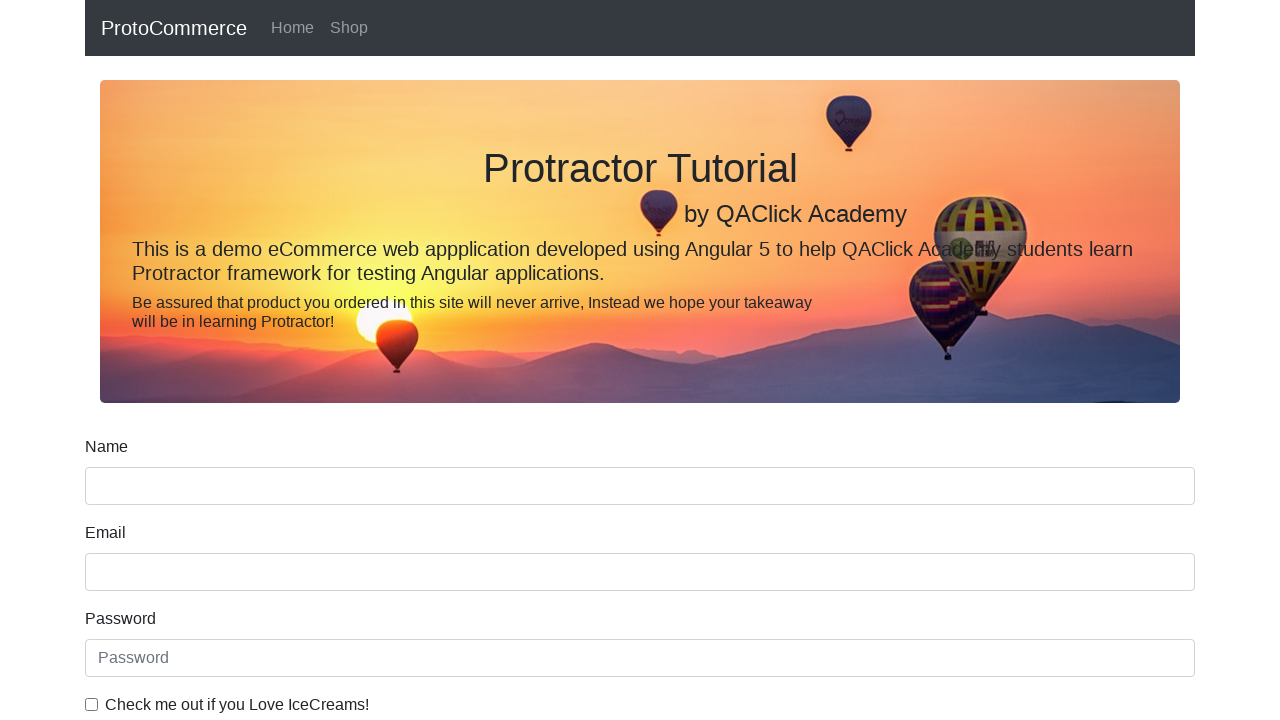

Checked the ice cream checkbox at (92, 704) on internal:label="Check me out if you Love IceCreams!"i
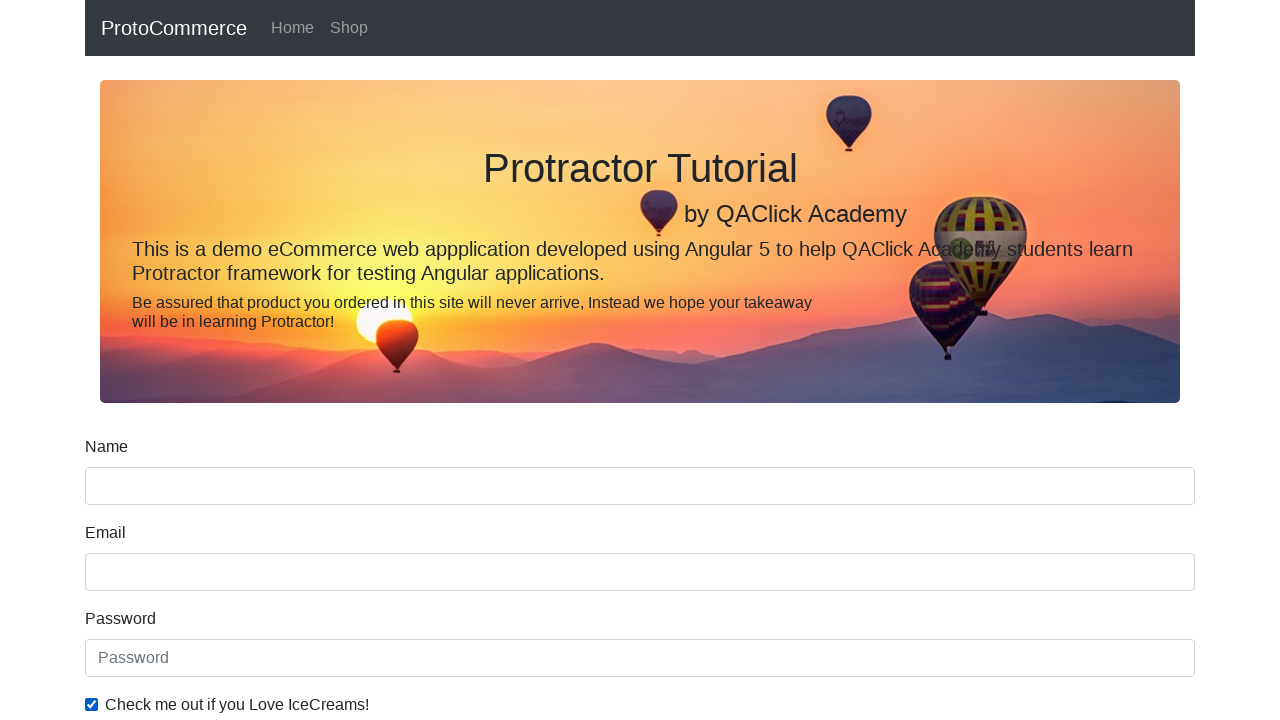

Selected Female gender option on internal:label="Gender"i
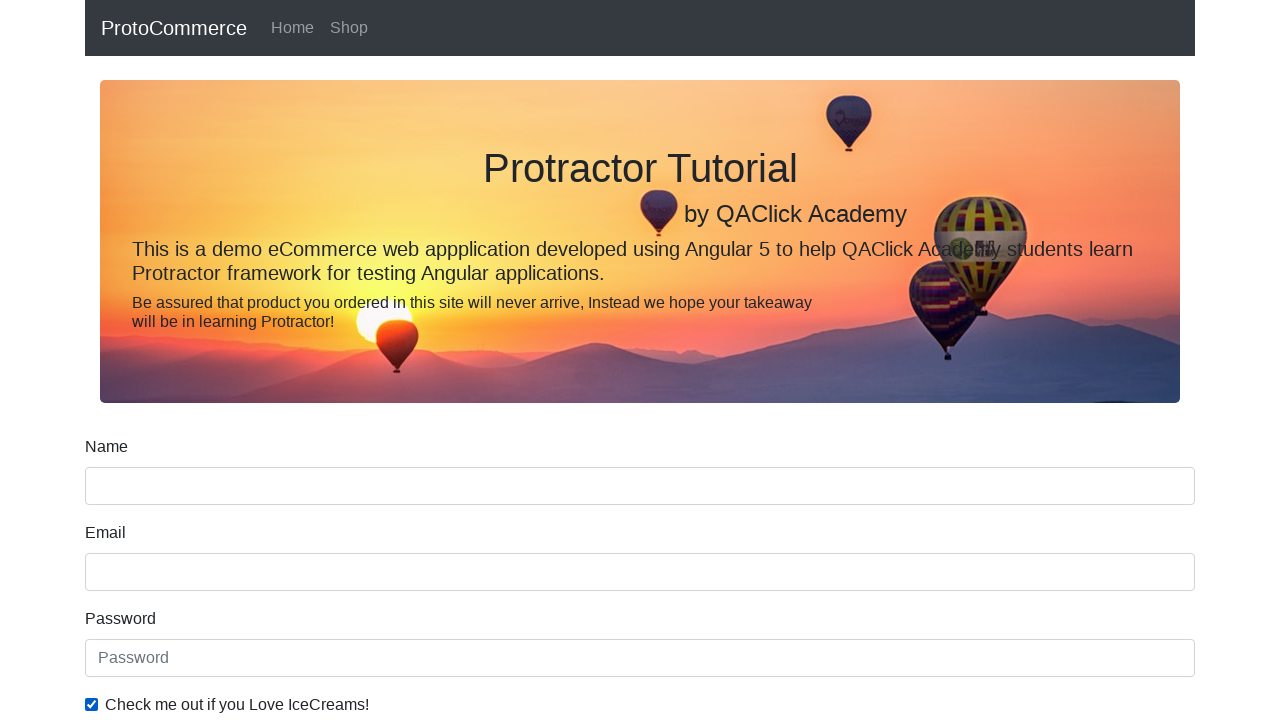

Filled password field with test password on internal:attr=[placeholder="Password"i]
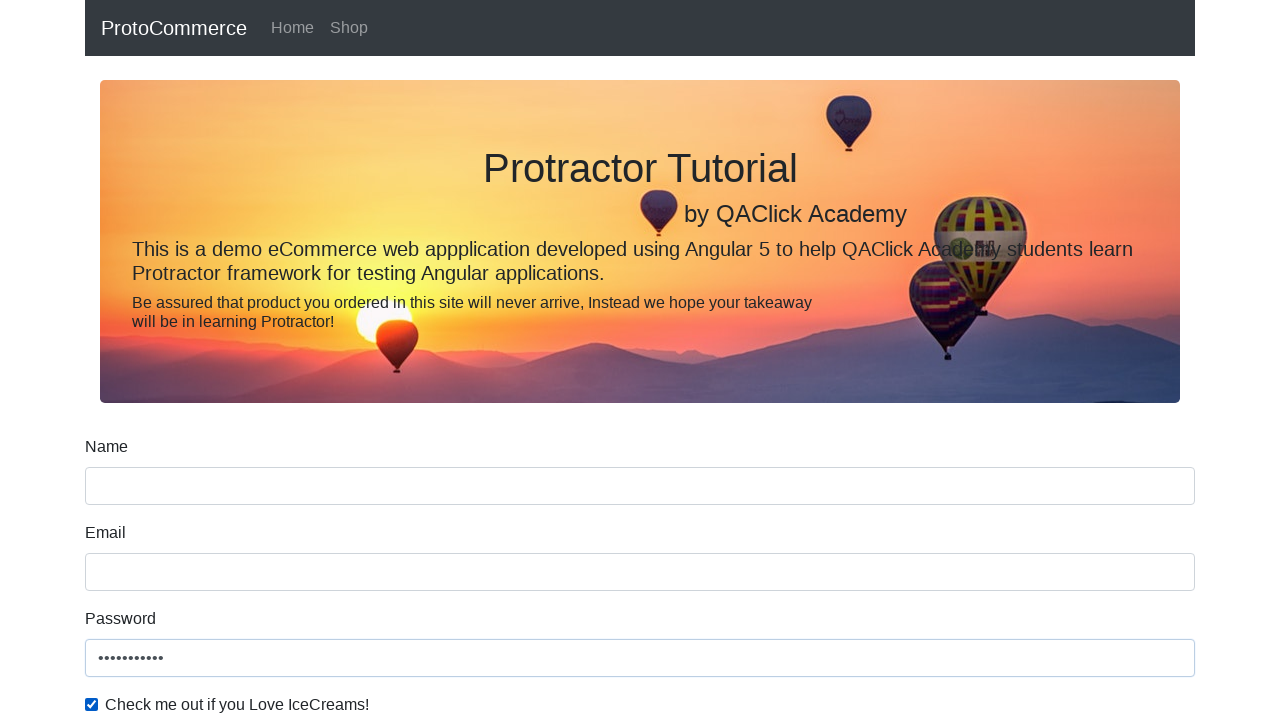

Clicked Submit button to submit the form at (123, 491) on internal:role=button[name="Submit"i]
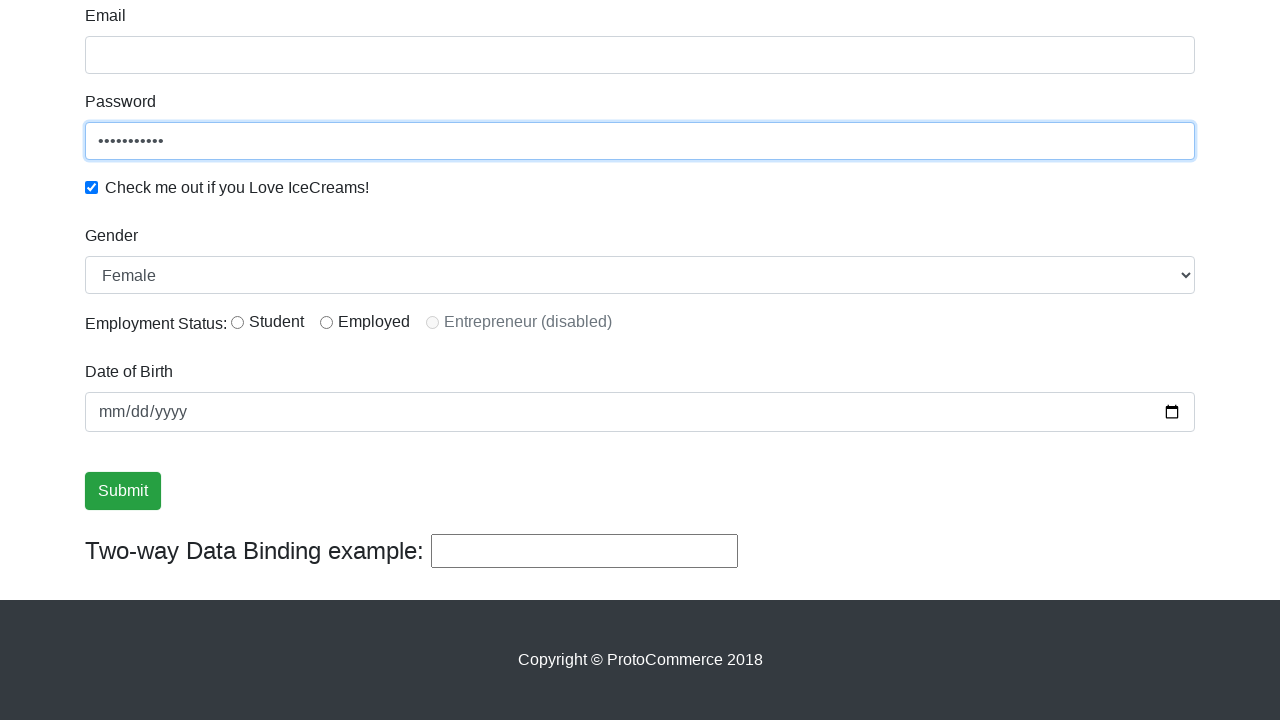

Verified form submission success message is visible
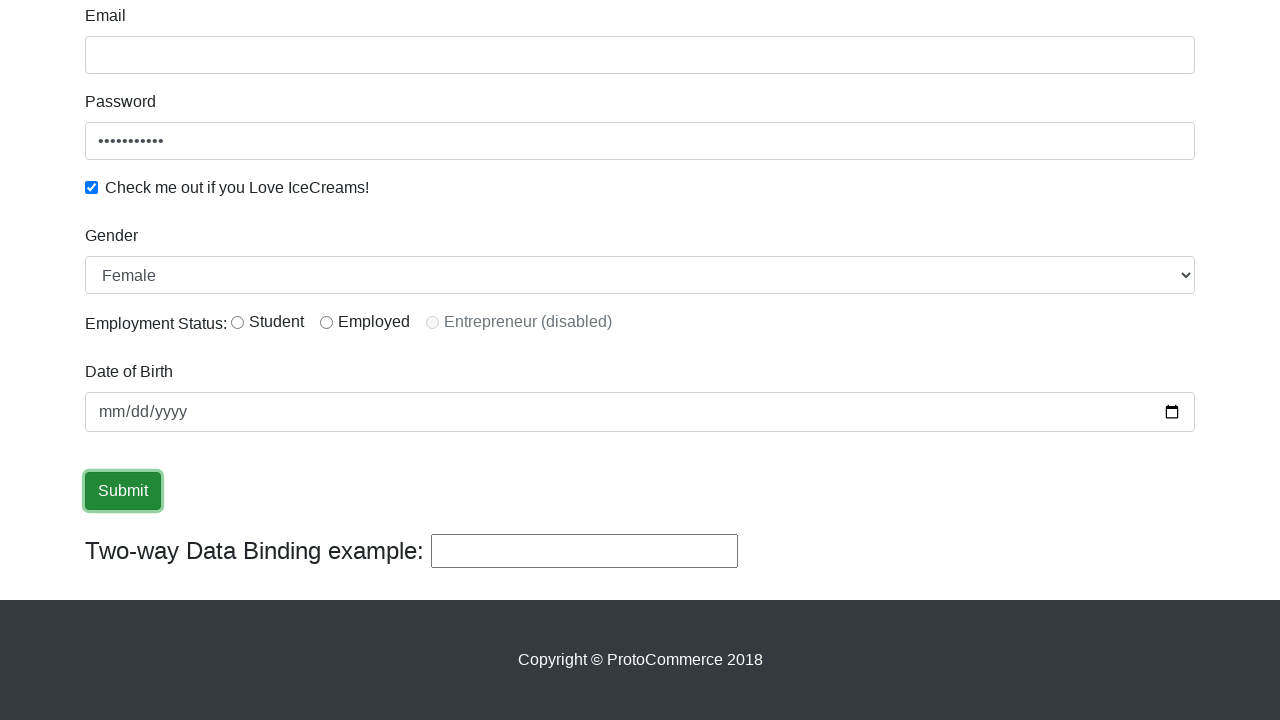

Clicked on Shop link to navigate to shop page at (349, 28) on internal:role=link[name="Shop"i]
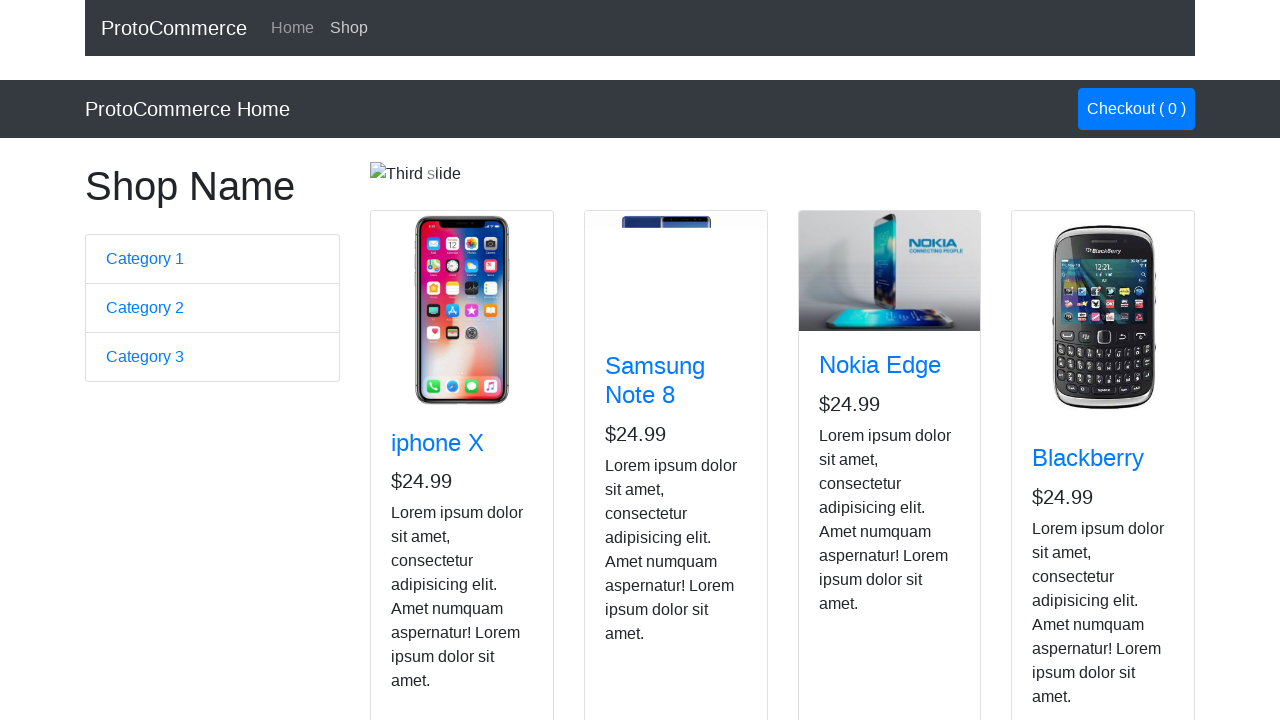

Added Blackberry product to cart at (1068, 528) on app-card >> internal:has-text="Blackberry"i >> internal:role=button
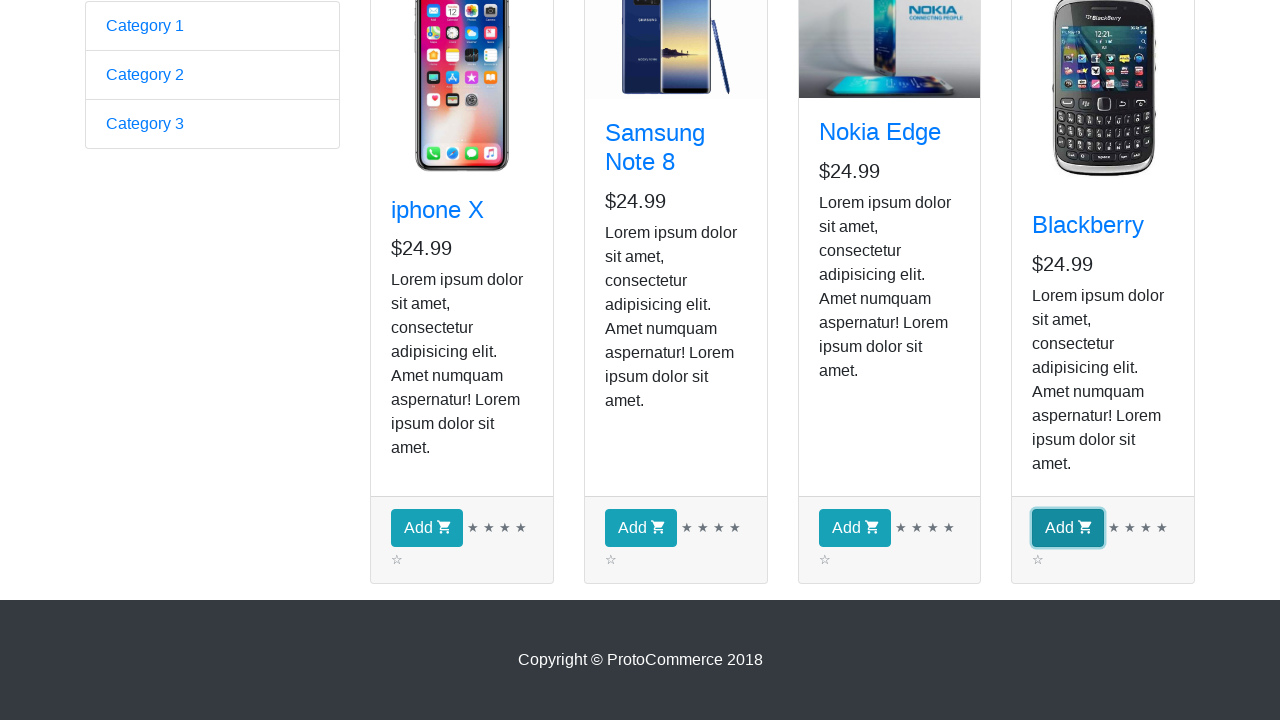

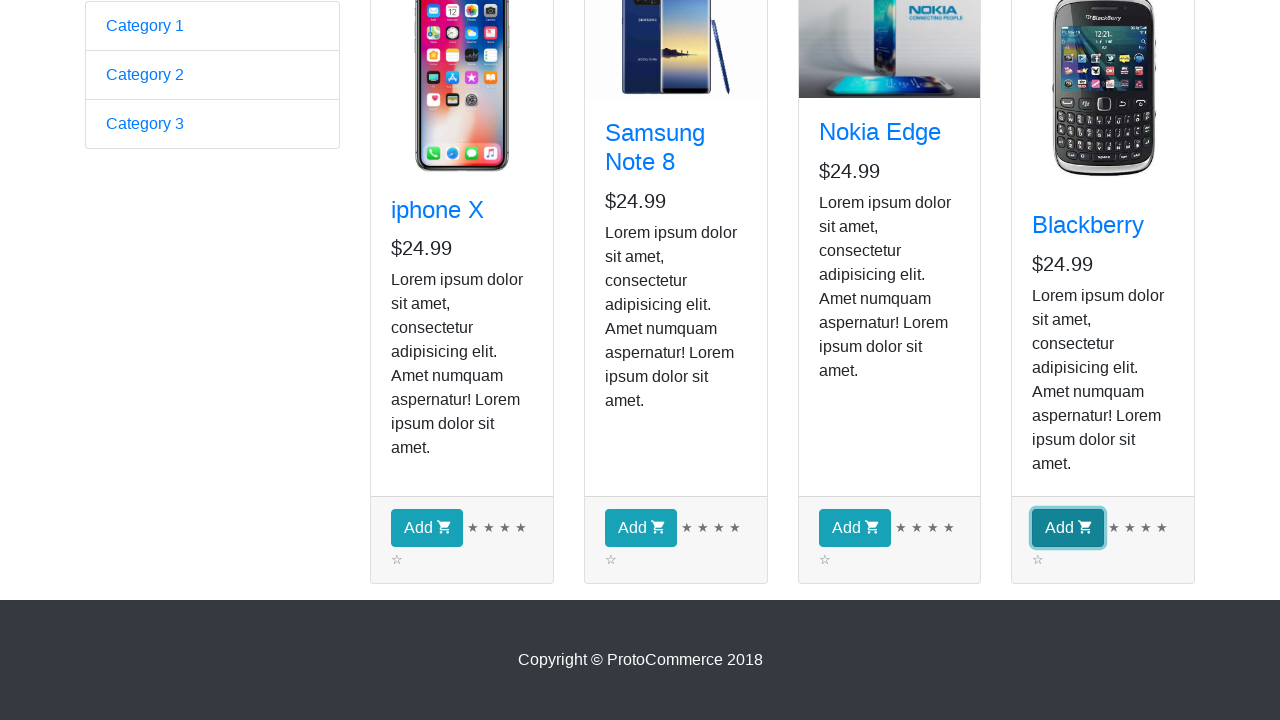